Navigates to the Challenging DOM page by clicking the corresponding link

Starting URL: http://the-internet.herokuapp.com/

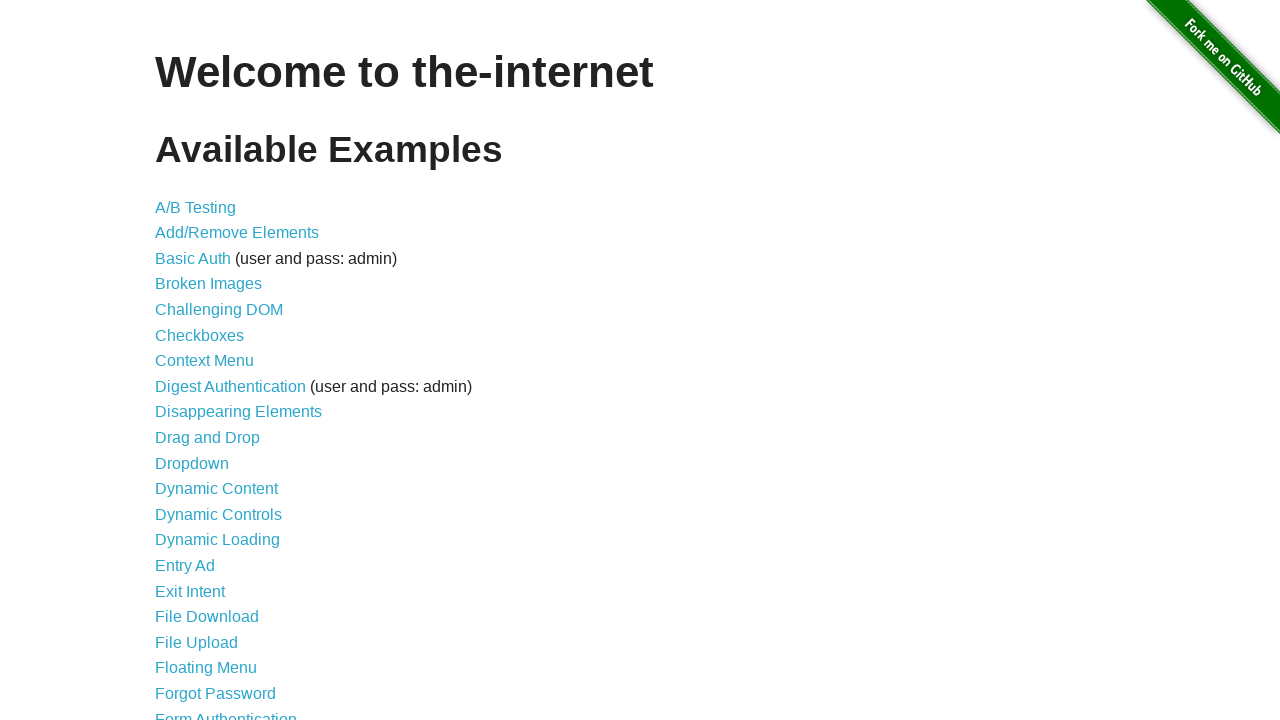

Clicked on Challenging DOM link to navigate to the page at (219, 310) on text=Challenging DOM
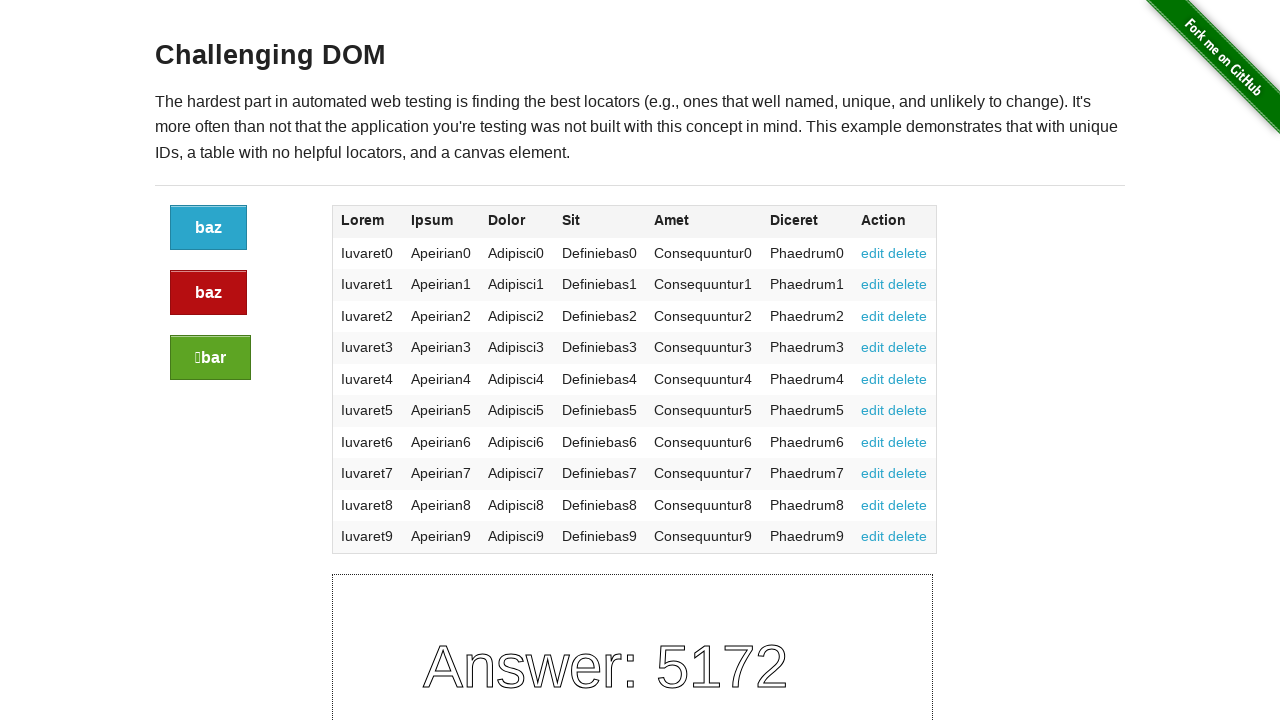

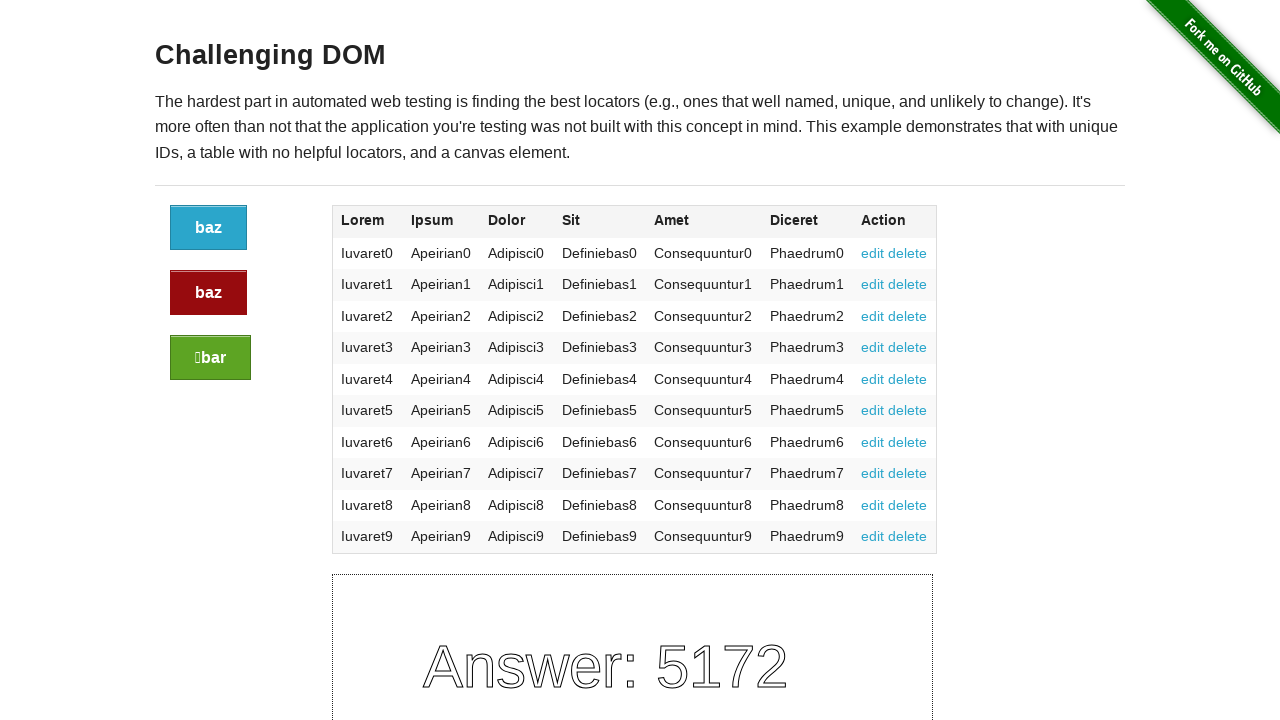